Tests prompt JavaScript alert by clicking a button, entering a name in the prompt, accepting it, and verifying the personalized result text

Starting URL: https://keybooks.ro/events_calendar/

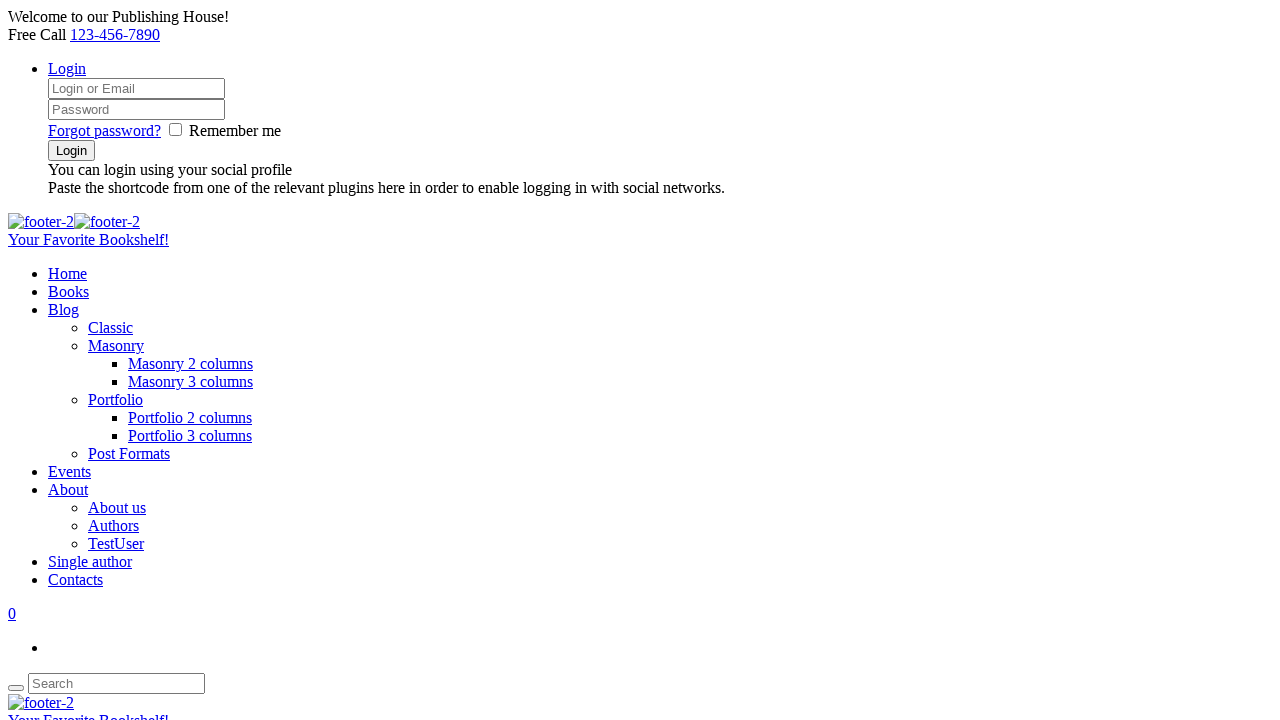

Set up dialog handler to accept prompt with name 'Jhon Wick'
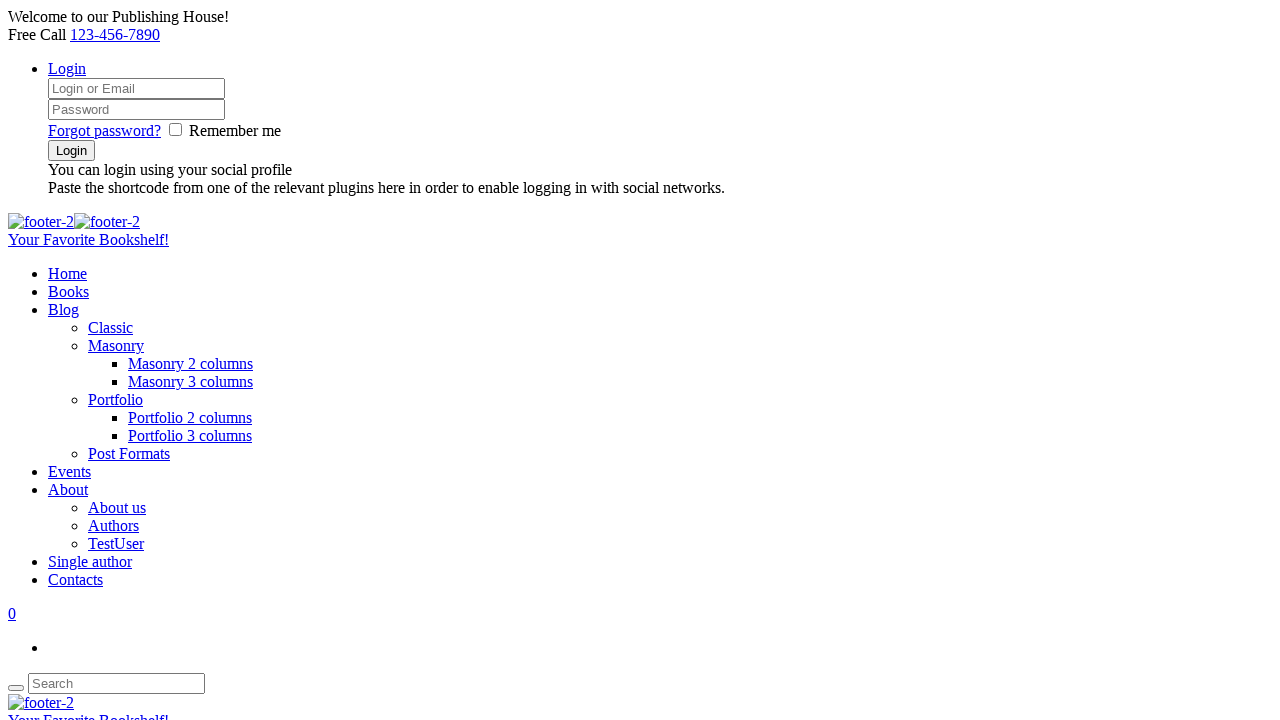

Clicked prompt alert button at (144, 360) on div[id='promptBtn'] > button
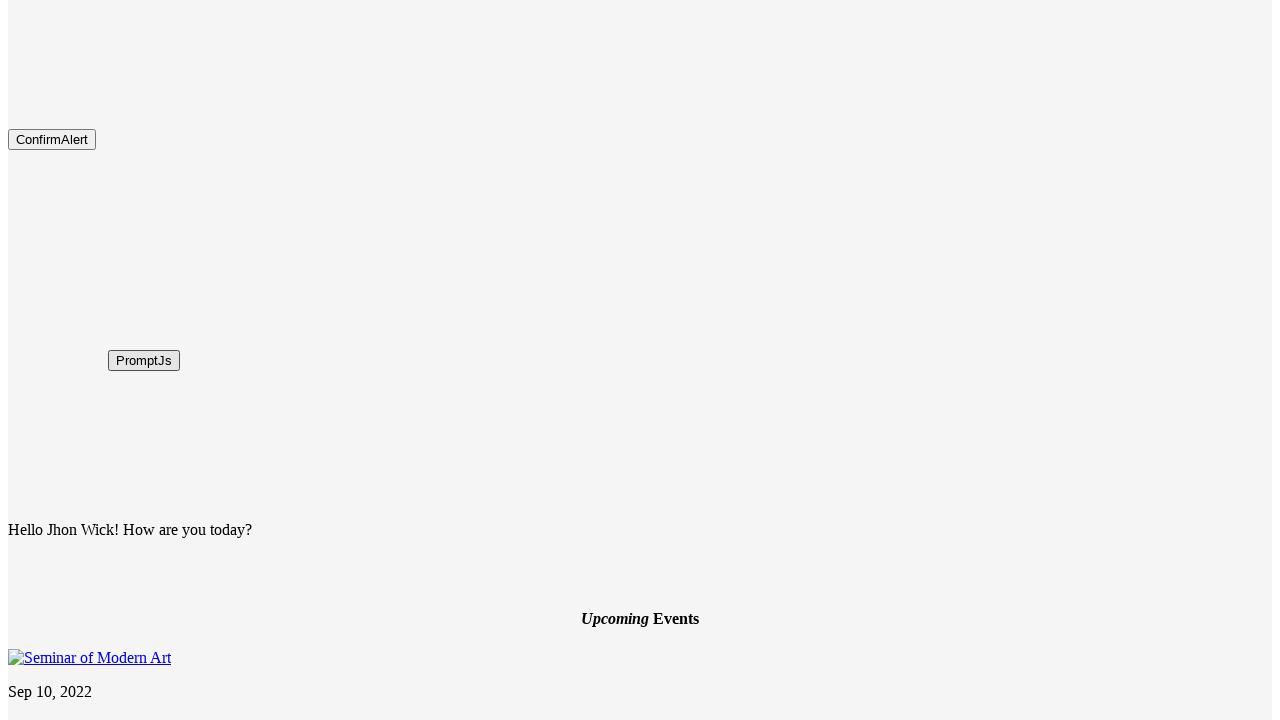

Result text element loaded
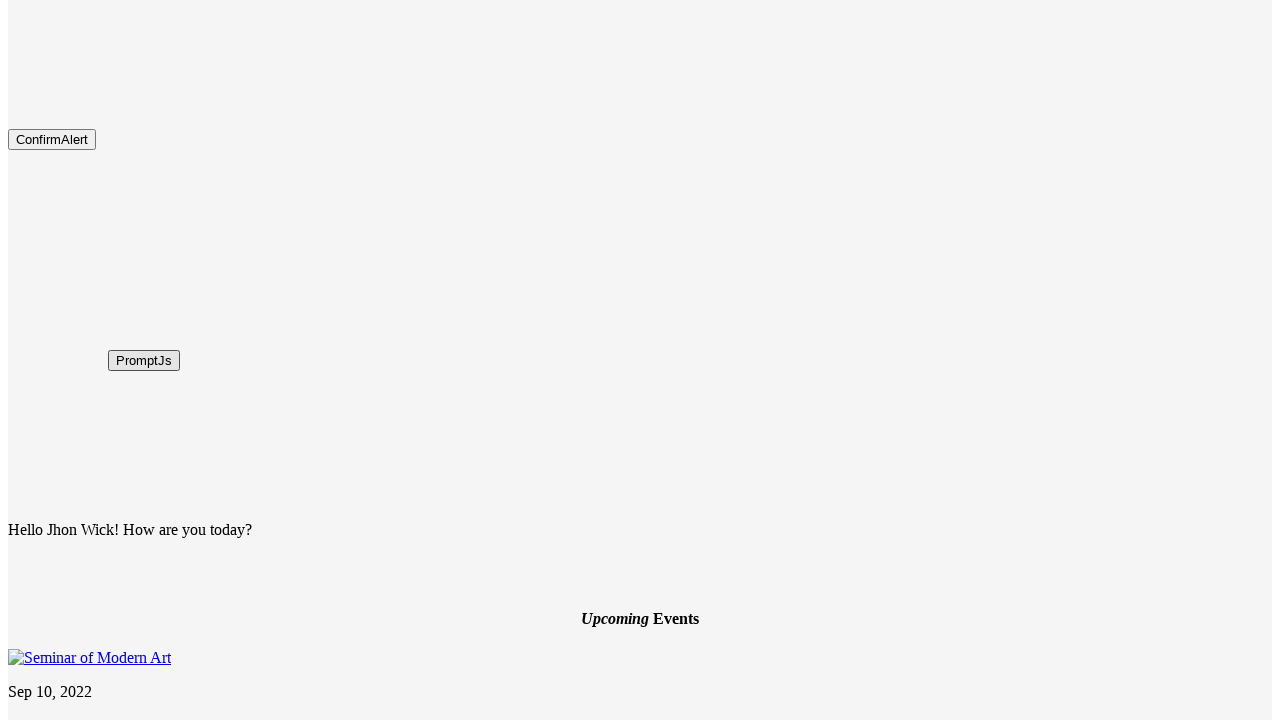

Retrieved result text content
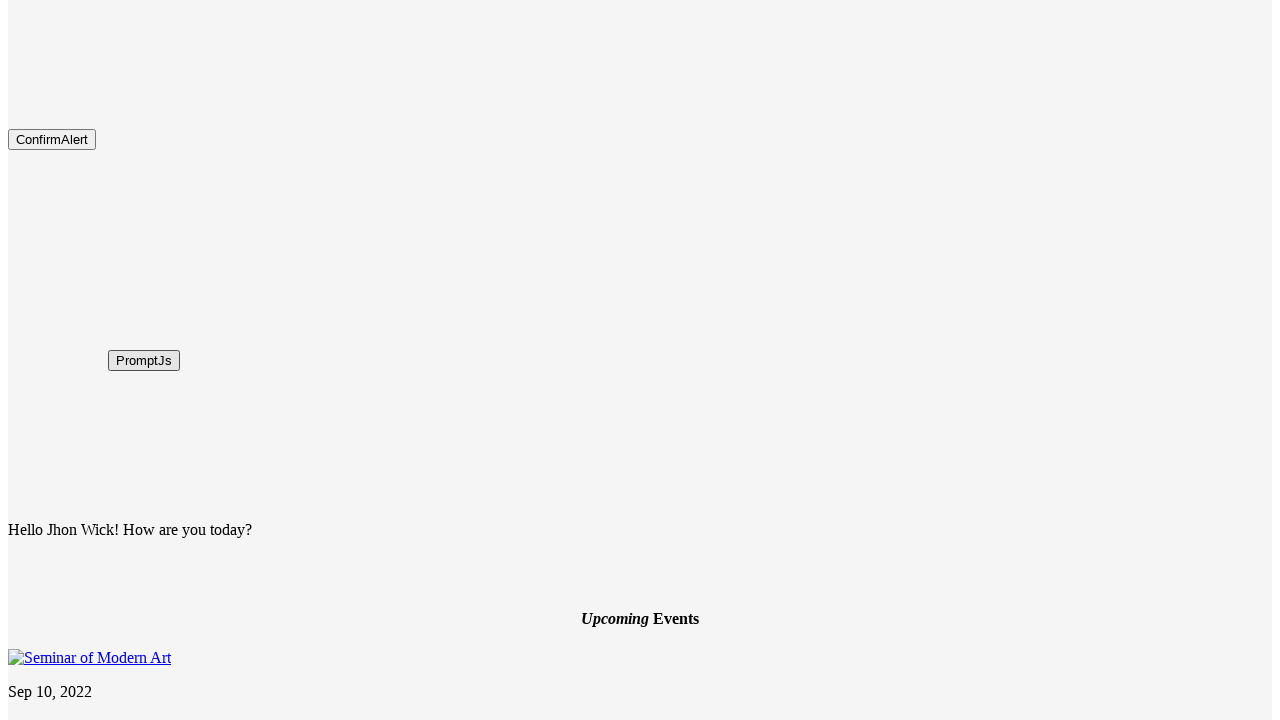

Verified result text matches expected personalized greeting
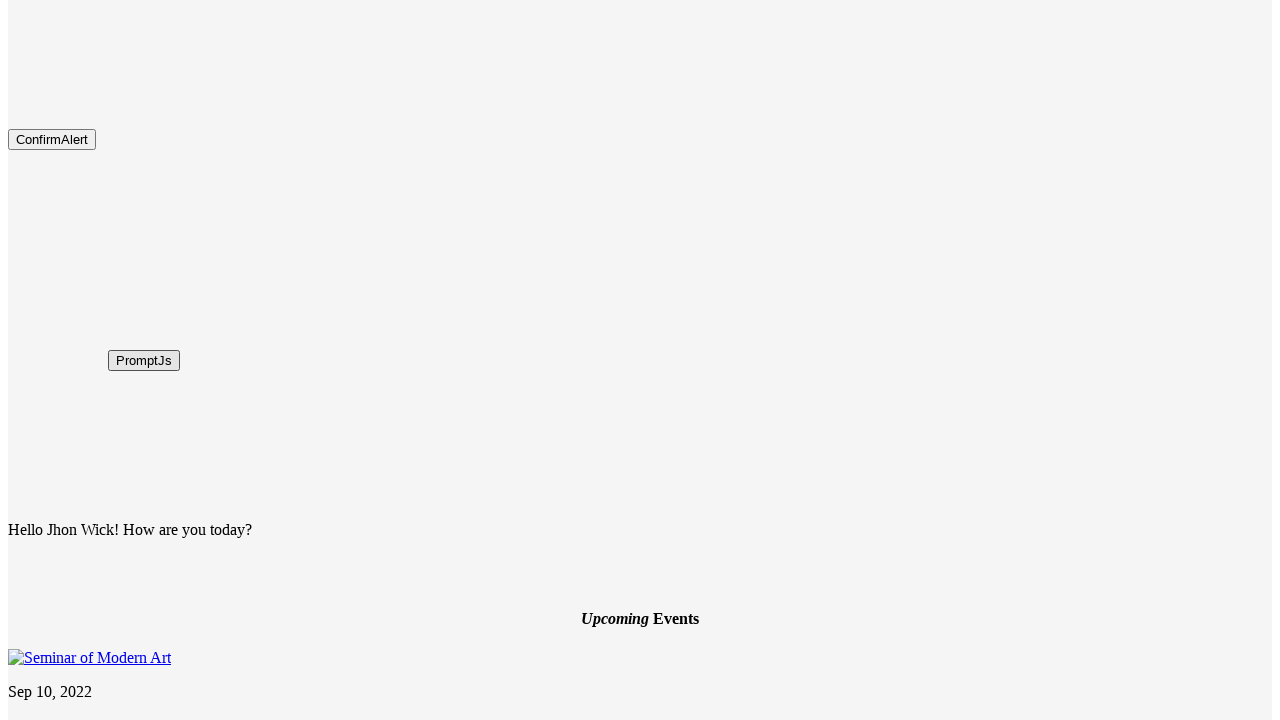

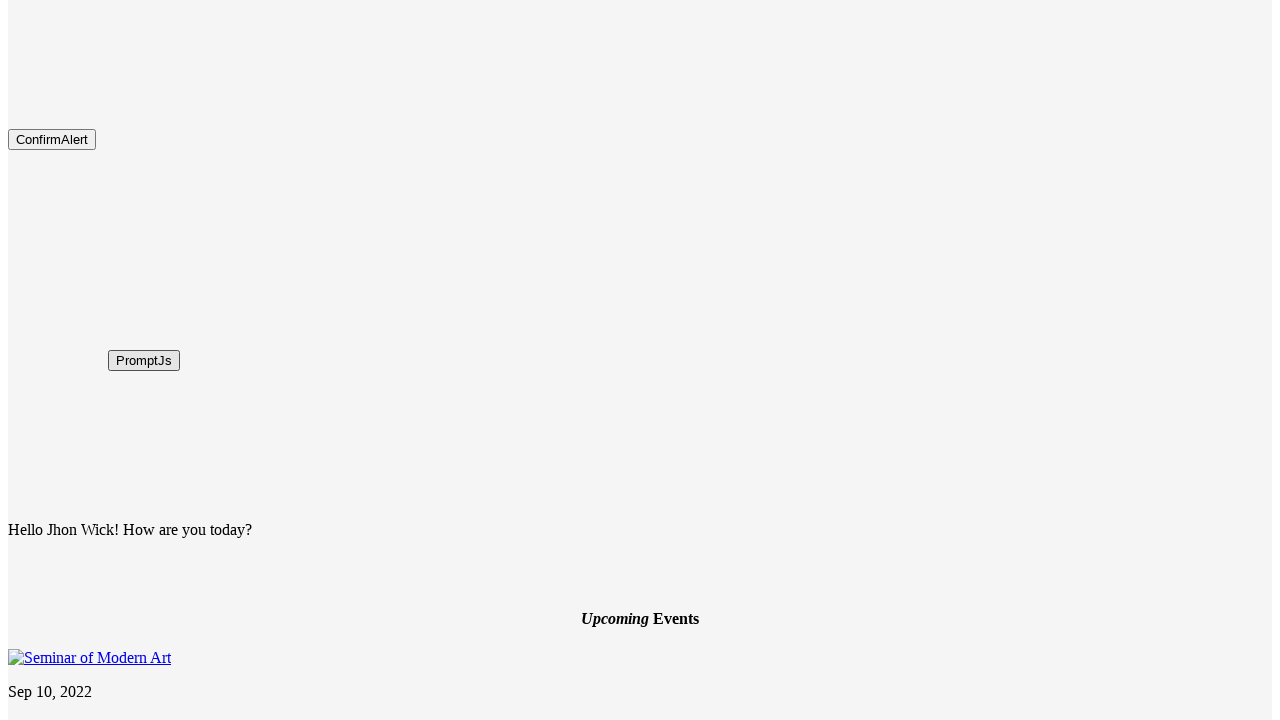